Tests a non-select dropdown by clicking the dropdown button and selecting the "File Upload" option from the dropdown menu.

Starting URL: https://formy-project.herokuapp.com/dropdown

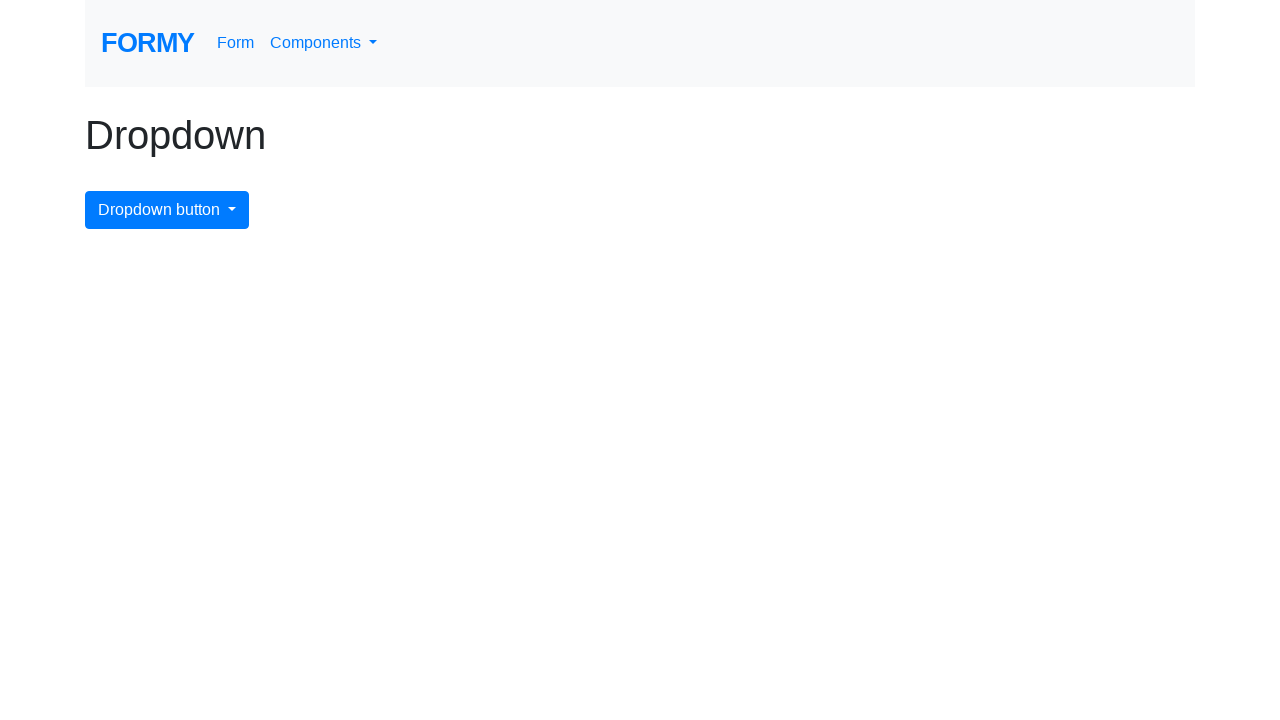

Clicked dropdown button to open menu at (167, 210) on #dropdownMenuButton
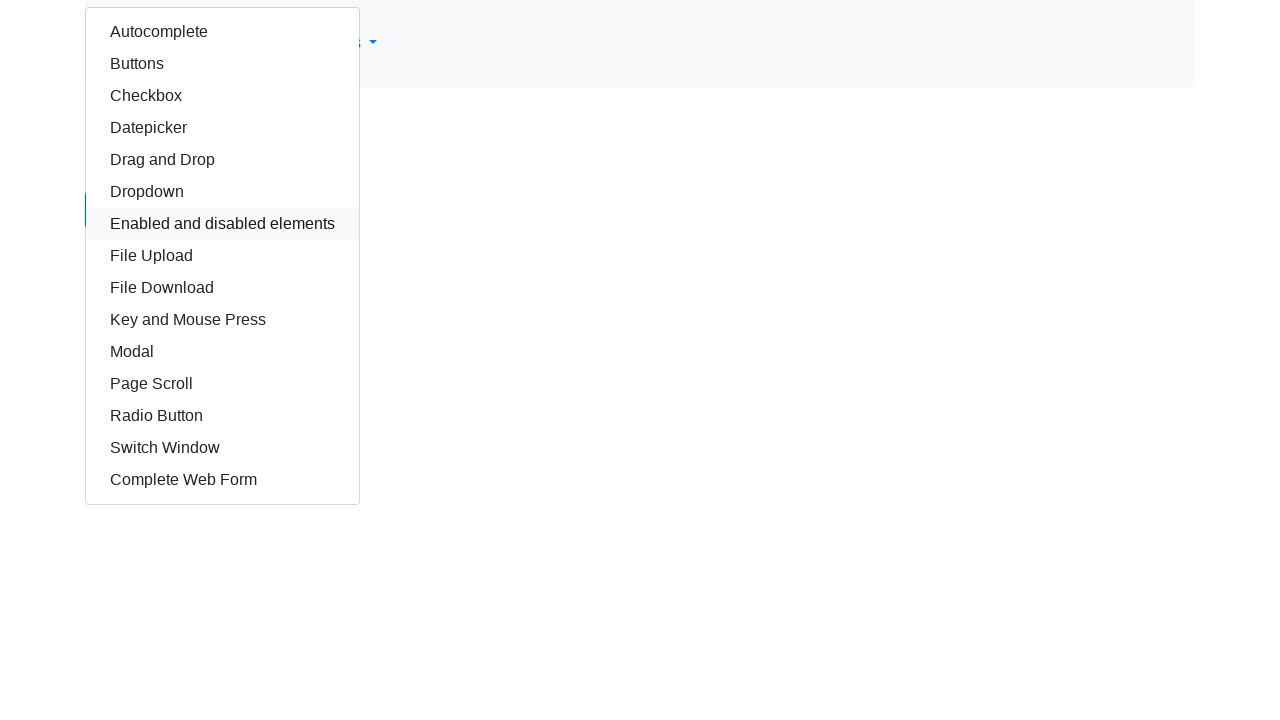

Dropdown menu appeared with File Upload option visible
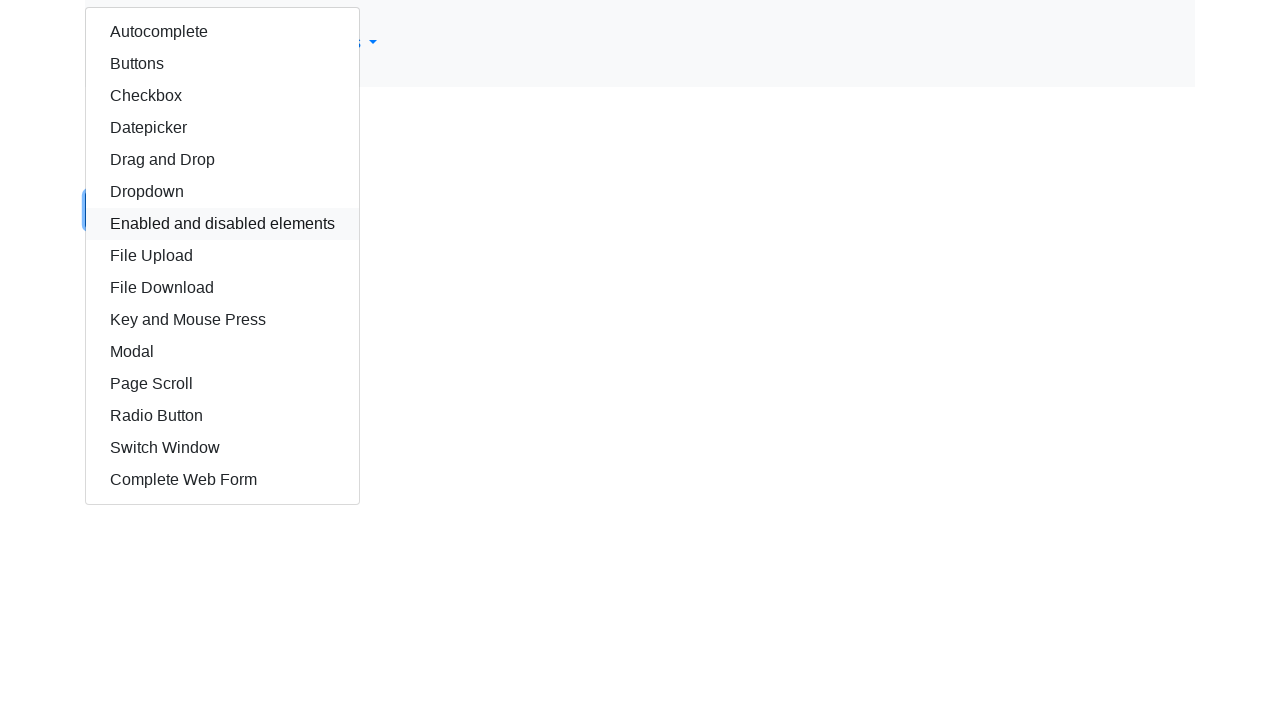

Selected 'File Upload' option from dropdown menu at (222, 256) on xpath=//div[@class='dropdown-menu show']/a[text()='File Upload']
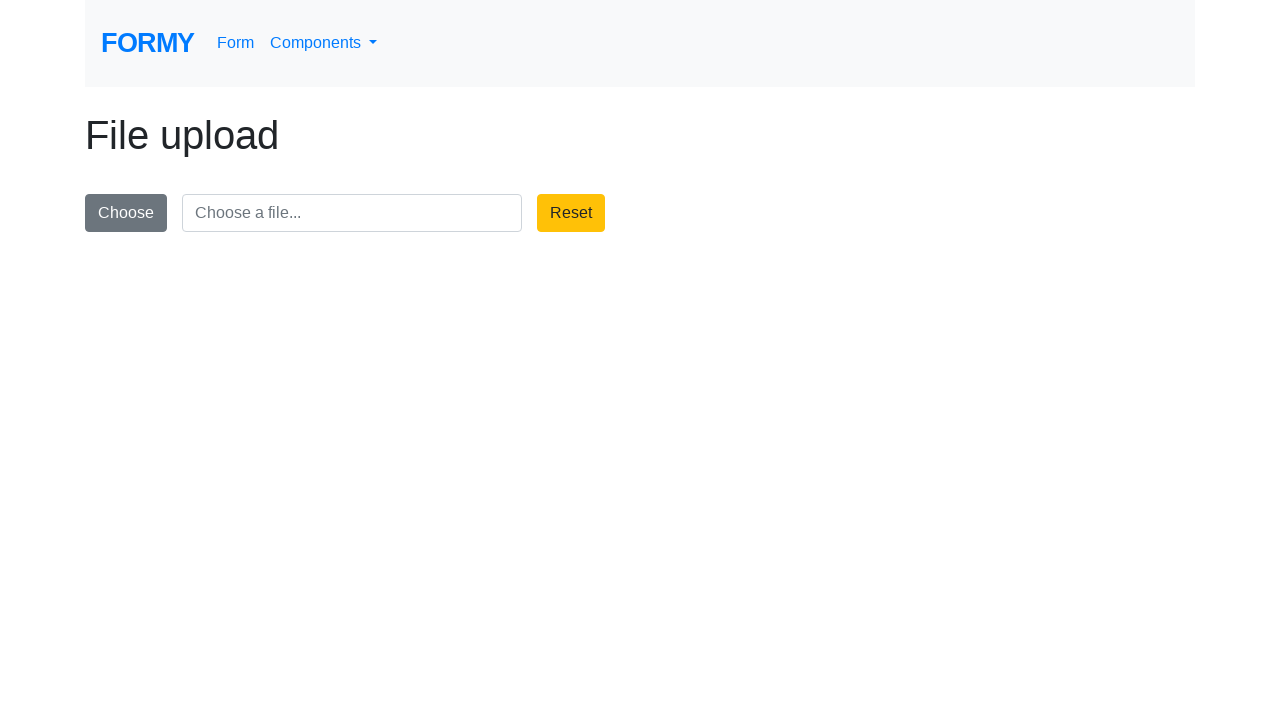

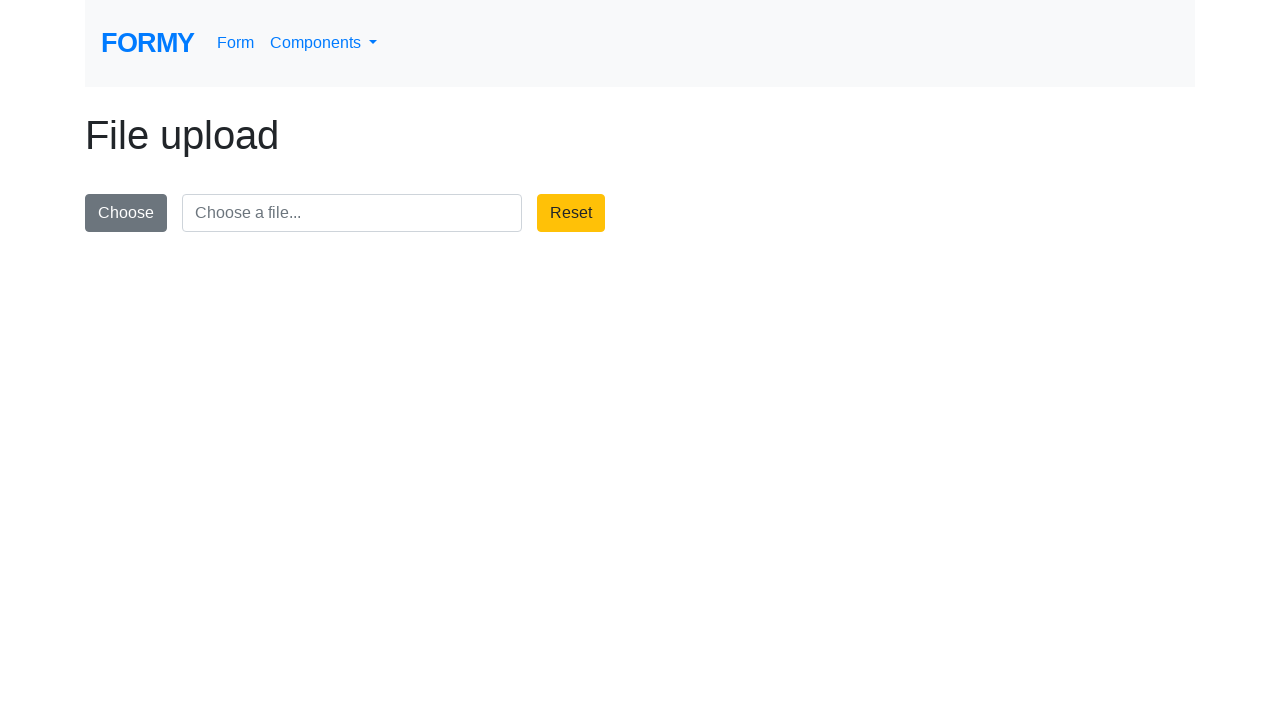